Tests opening a new browser tab, navigating to a different URL in that tab, and verifying that two window handles exist.

Starting URL: https://the-internet.herokuapp.com/windows

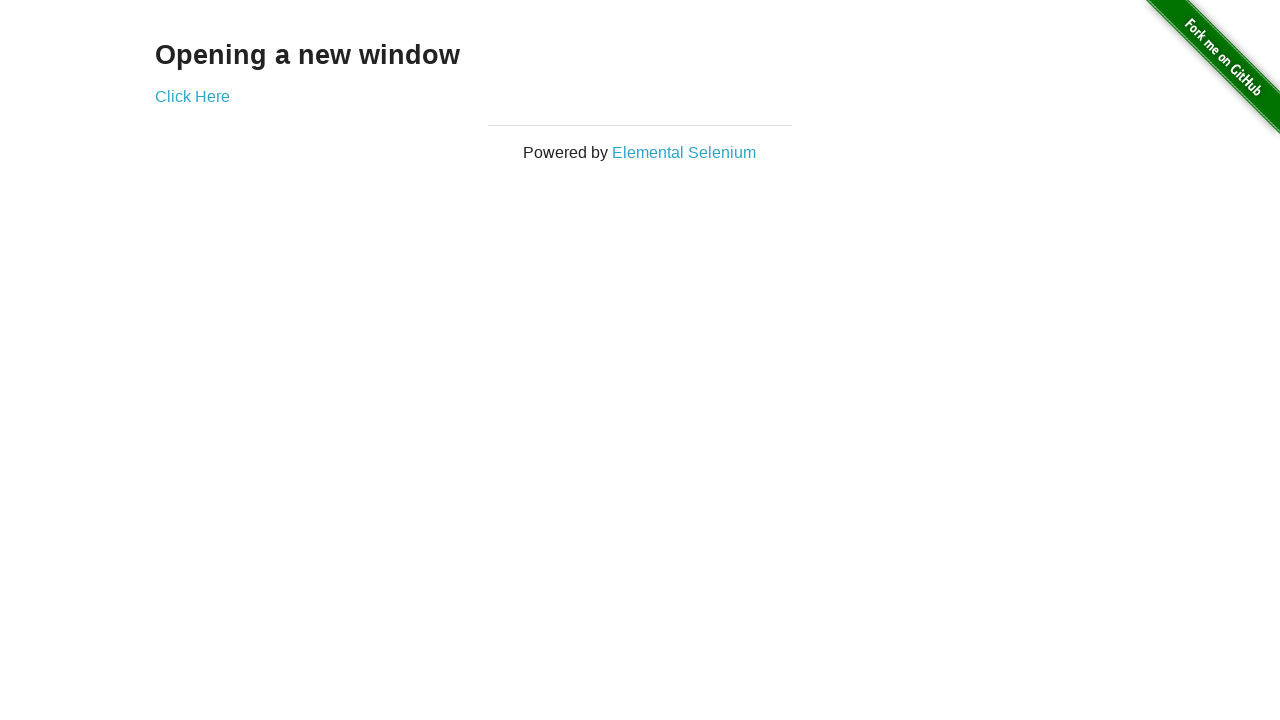

Opened new tab/page in browser context
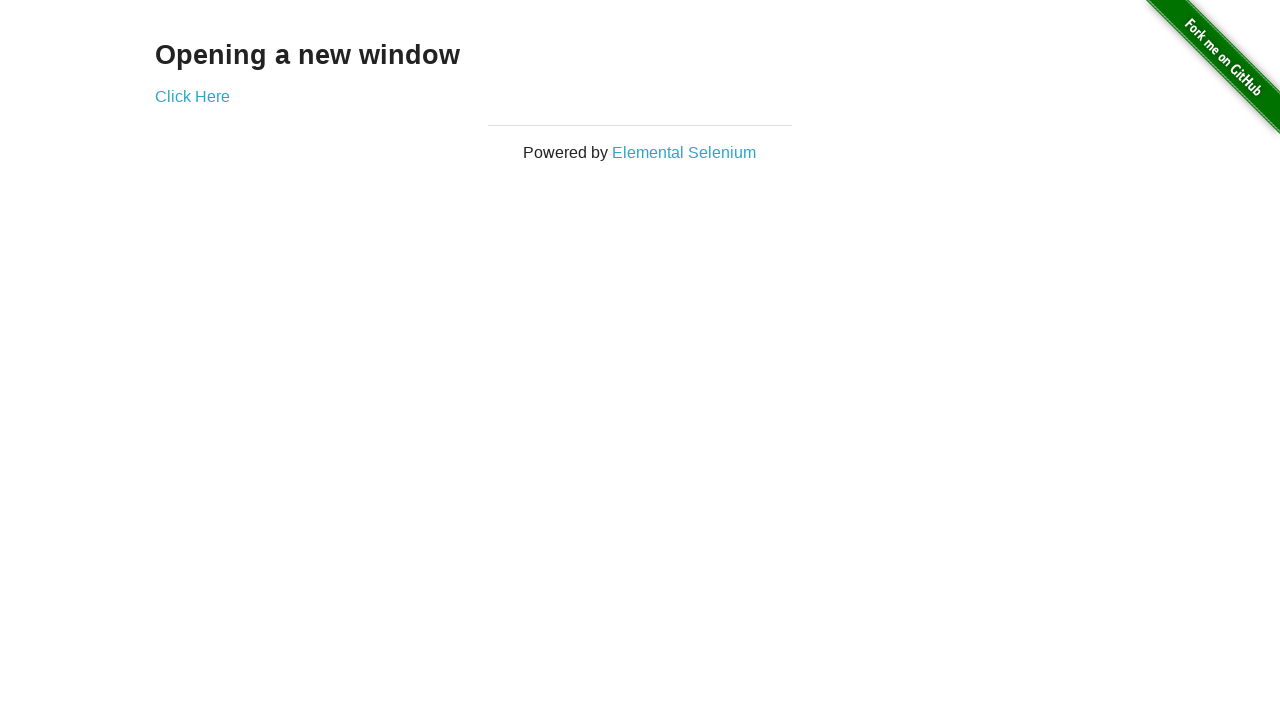

Navigated new tab to https://the-internet.herokuapp.com/typos
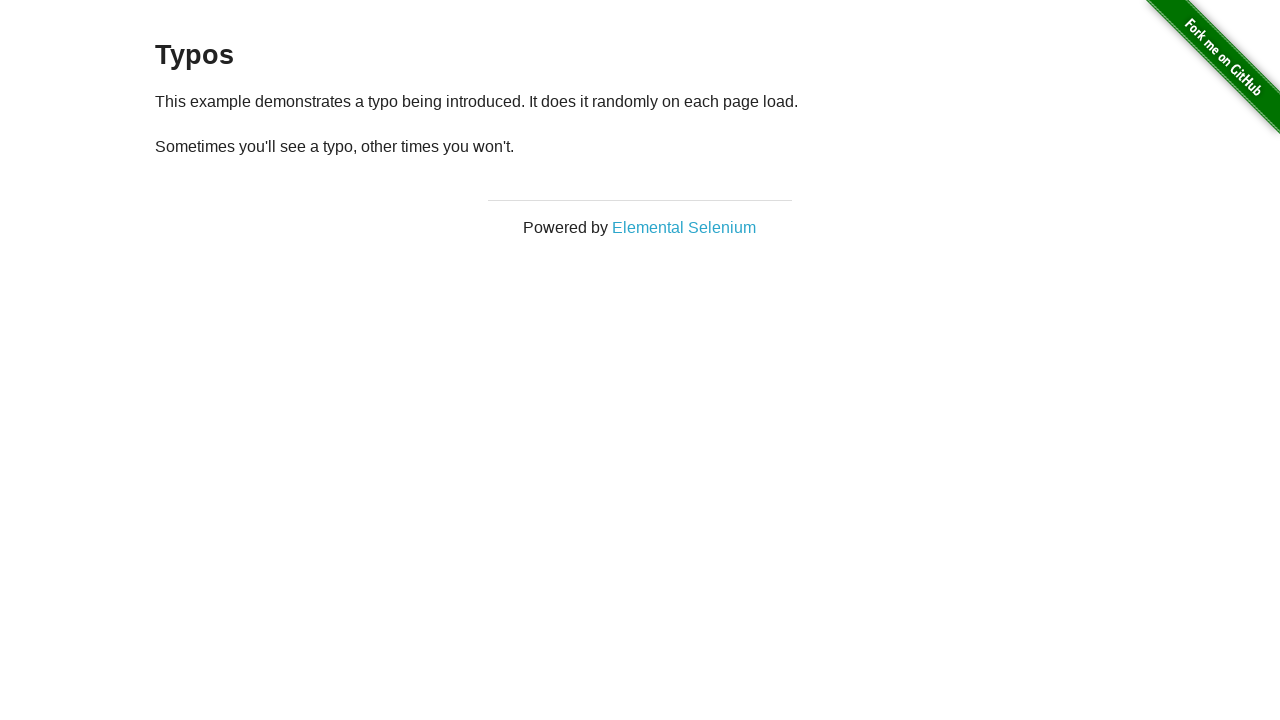

Verified that 2 tabs/pages are now open in the context
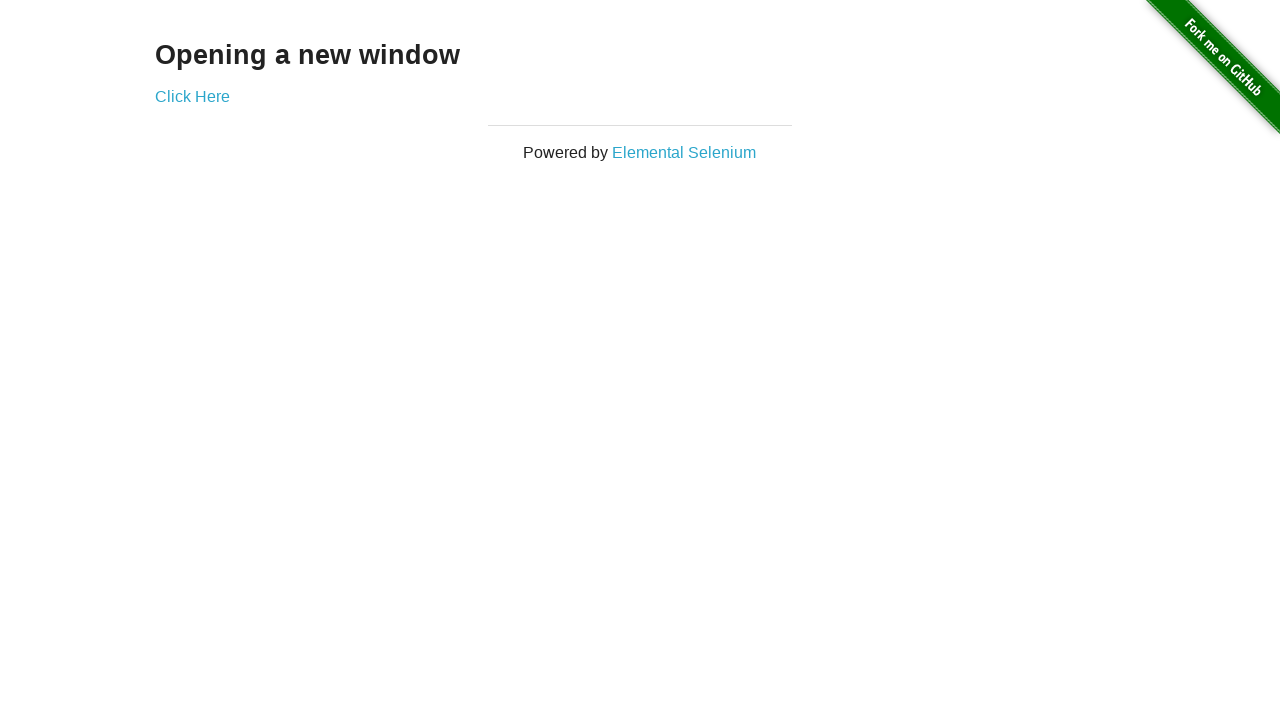

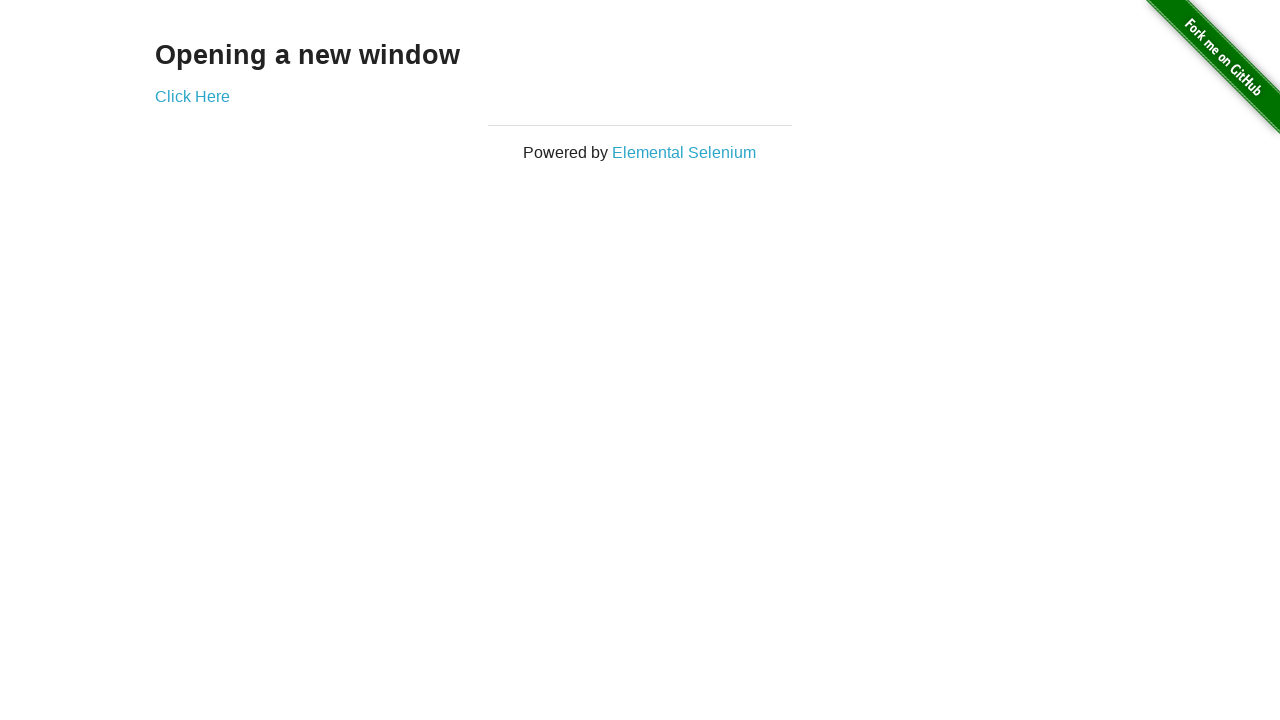